Tests vertical scrolling functionality on W3Schools website by scrolling down and up using JavaScript execution

Starting URL: http://www.w3schools.com/

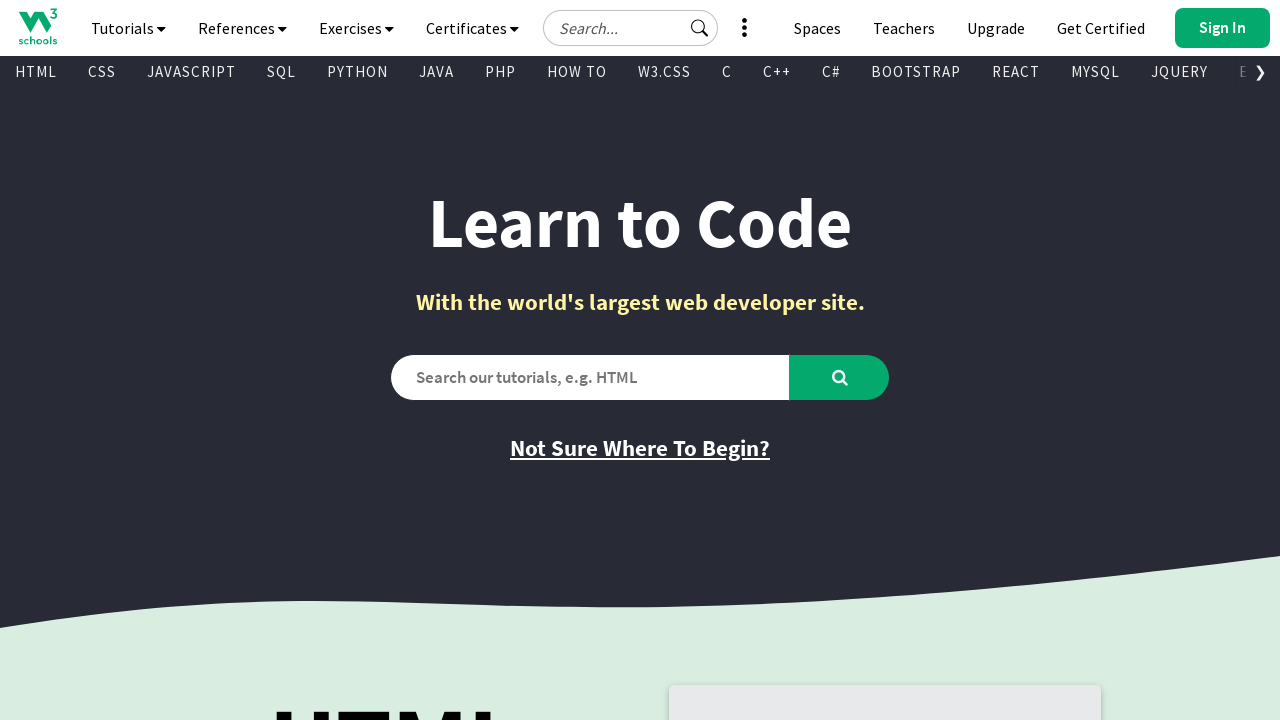

Scrolled down 250 pixels
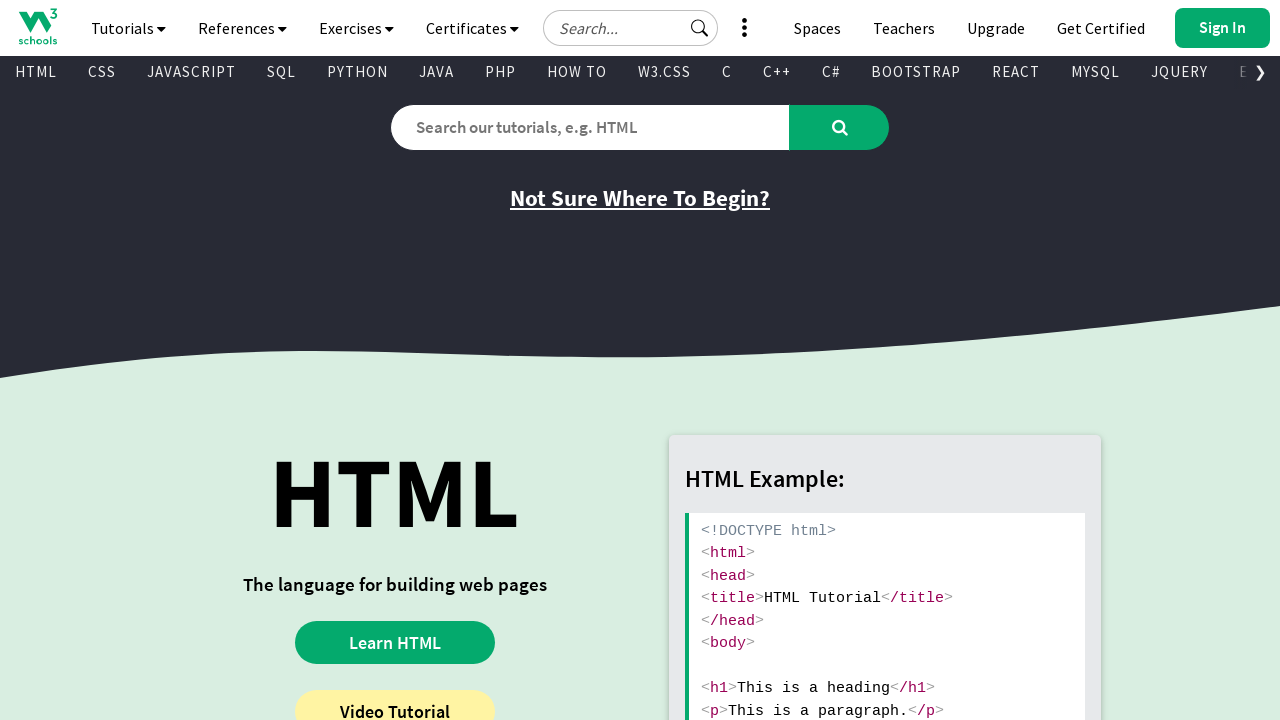

Waited 2000ms for scroll to complete
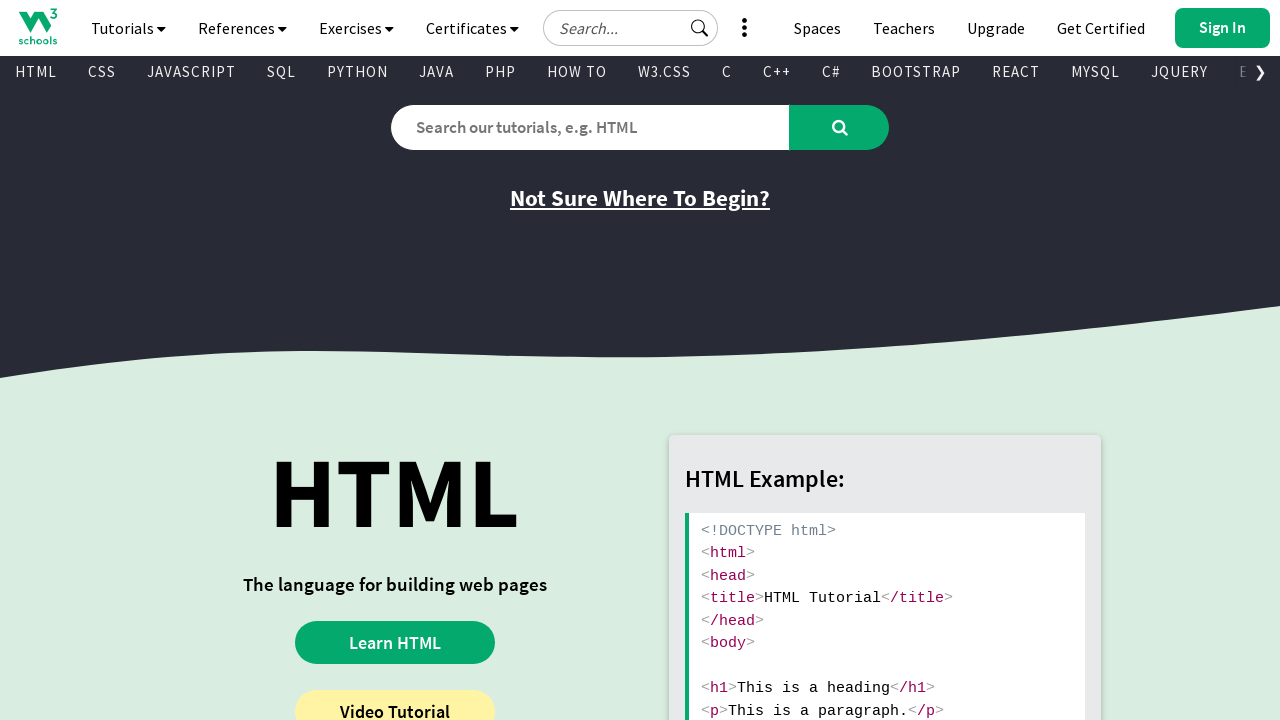

Scrolled back up to top of page
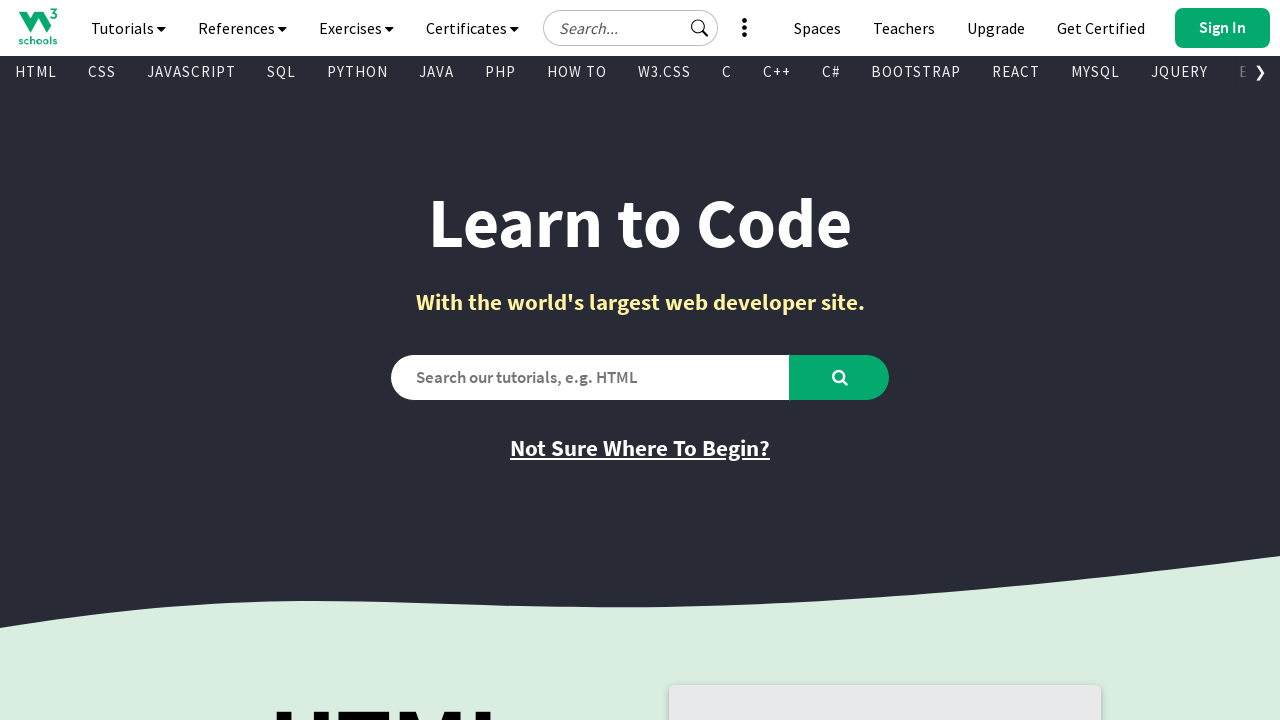

Waited 2000ms for scroll to complete
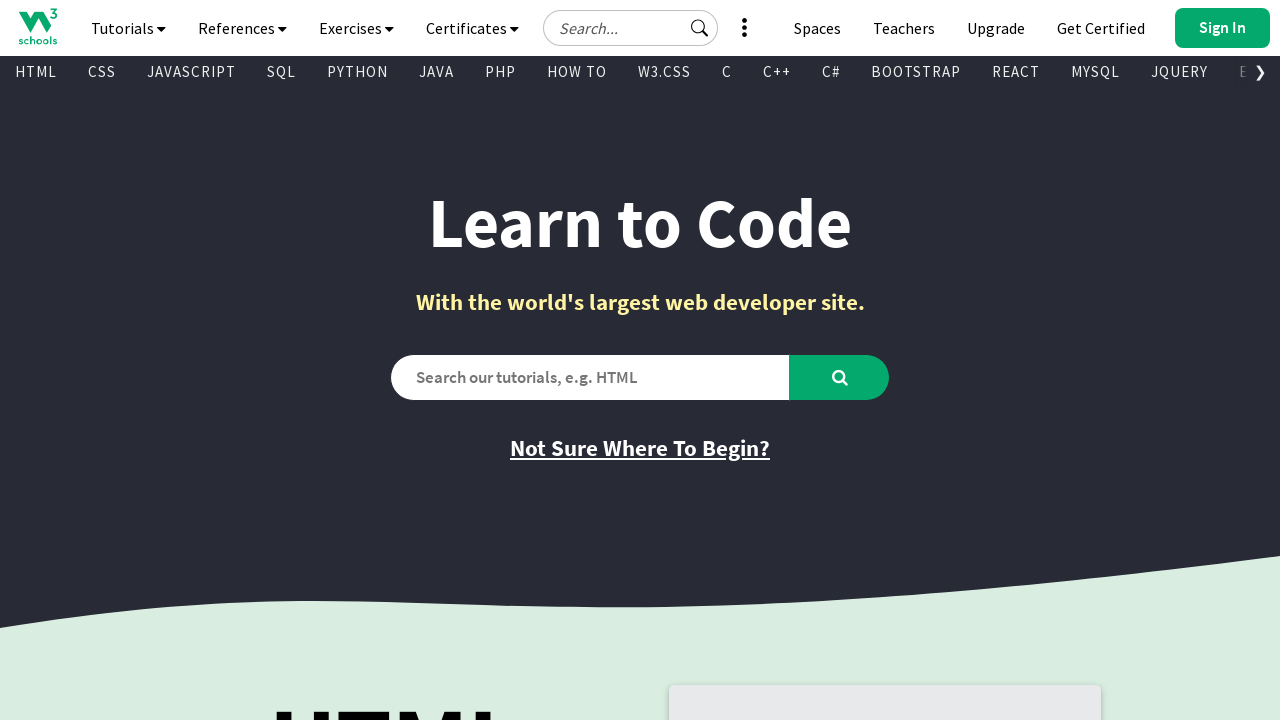

Scrolled to top of page again
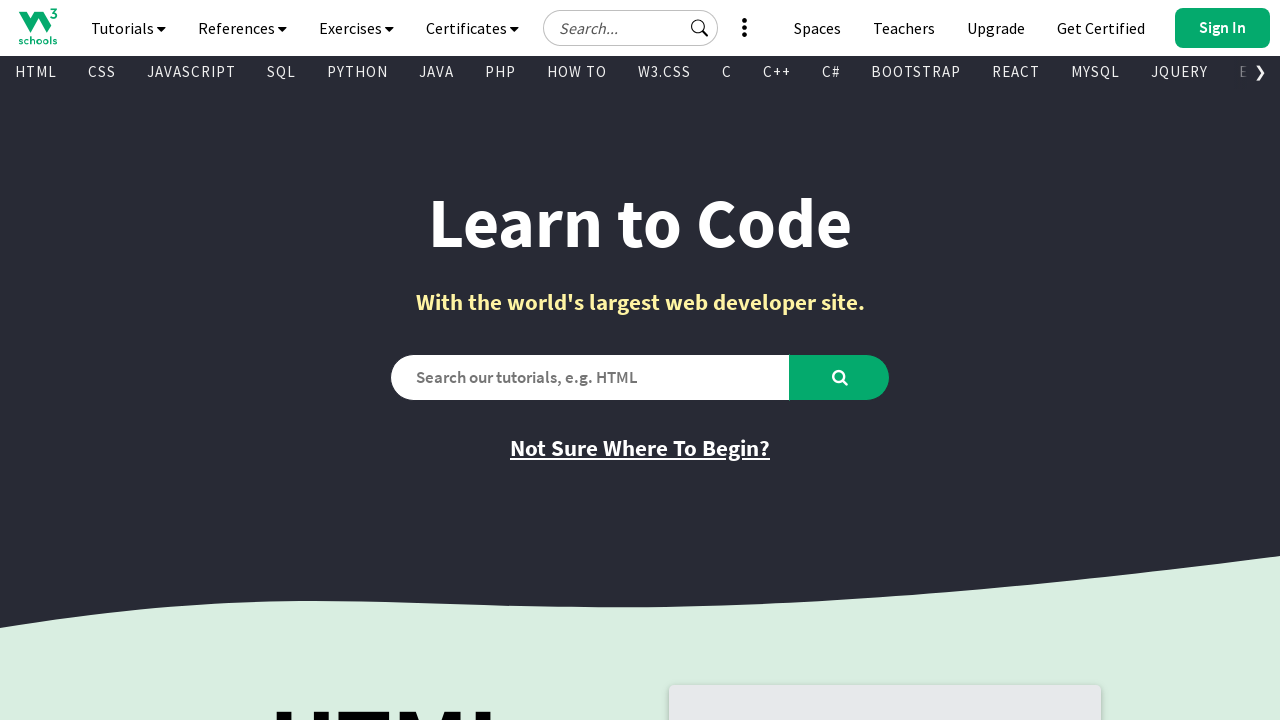

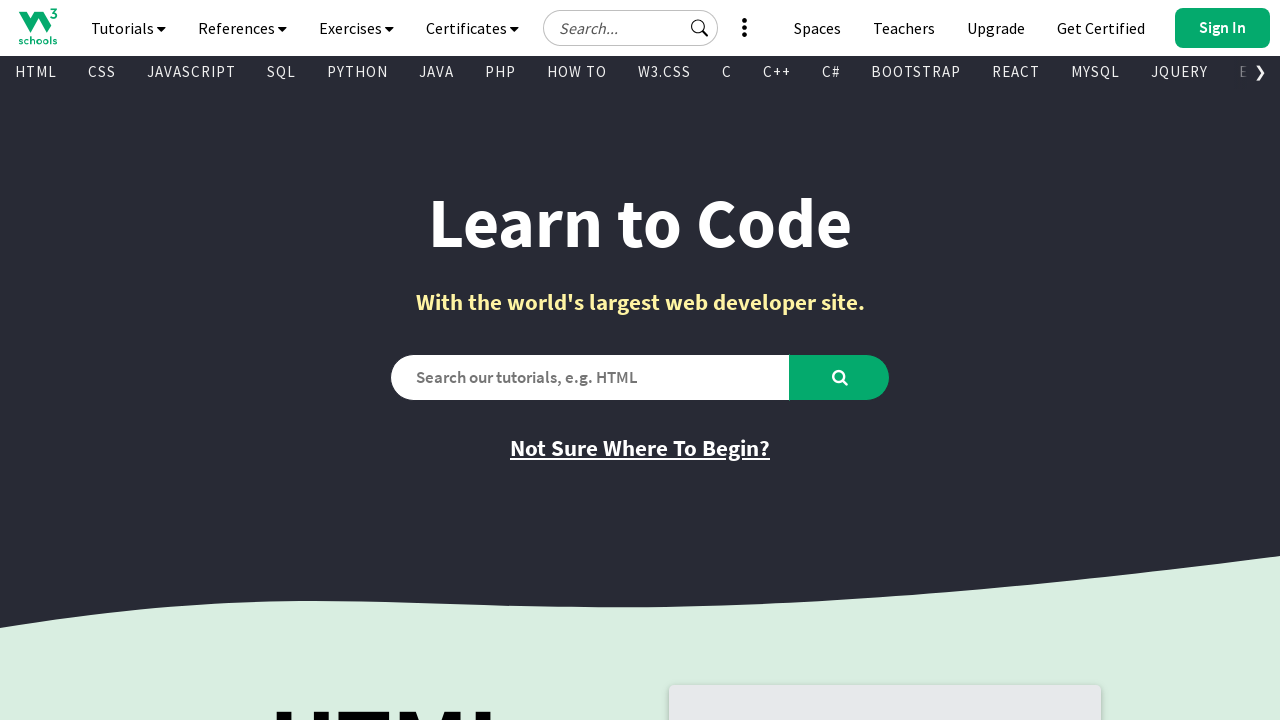